Tests date picker functionality by opening the calendar, navigating to a specific month/year, and selecting a specific day

Starting URL: https://testautomationpractice.blogspot.com/

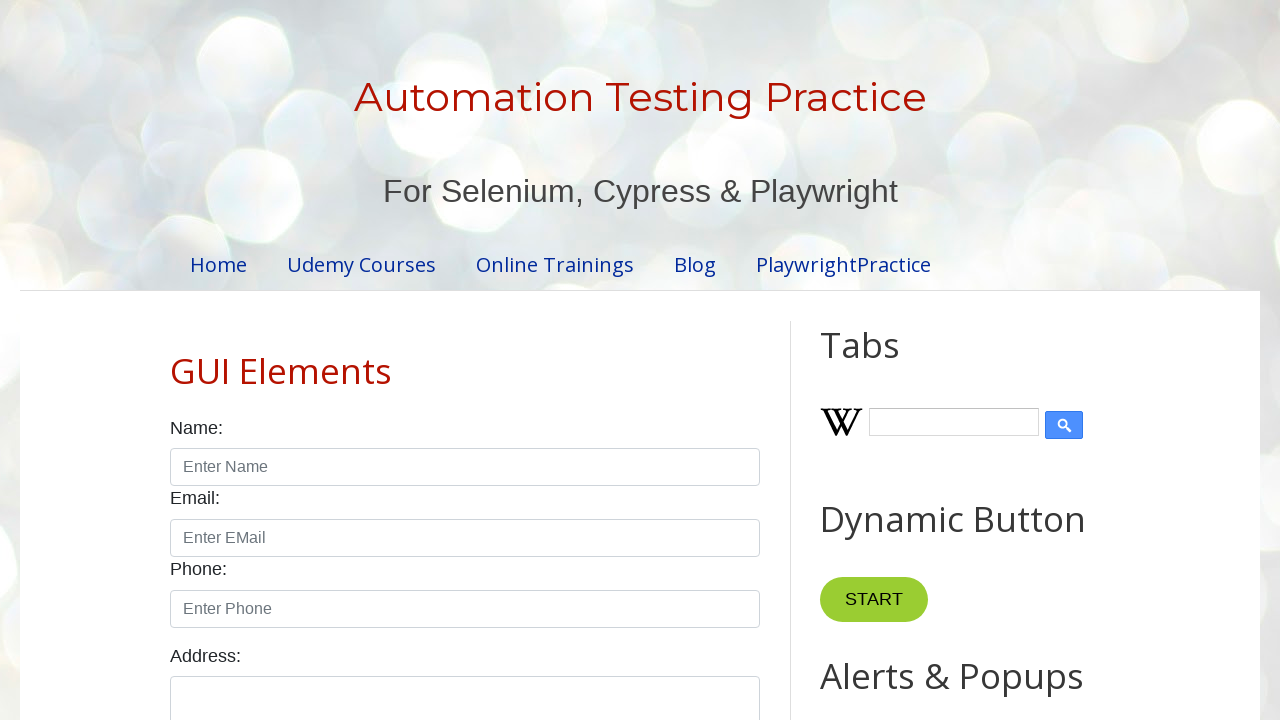

Scrolled Date Picker 1 input into view
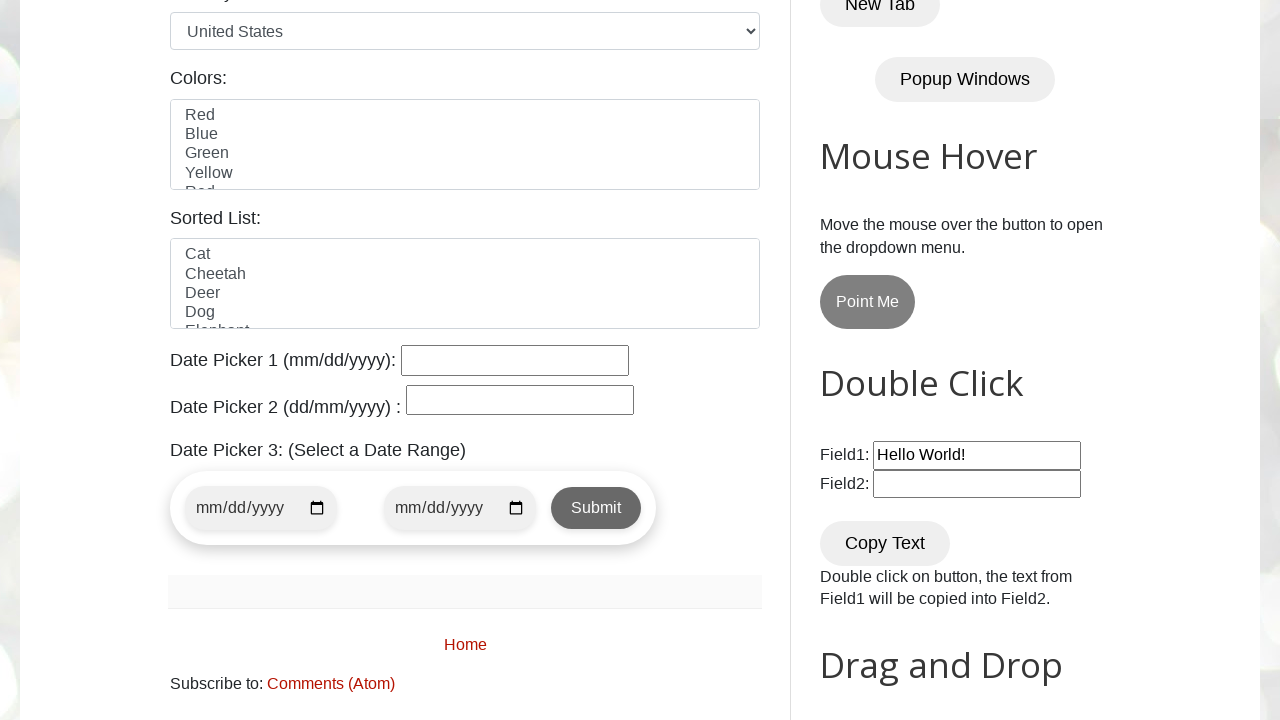

Clicked on Date Picker 1 input field at (515, 360) on xpath=//p[contains(text(),'Date Picker 1')]//child::input
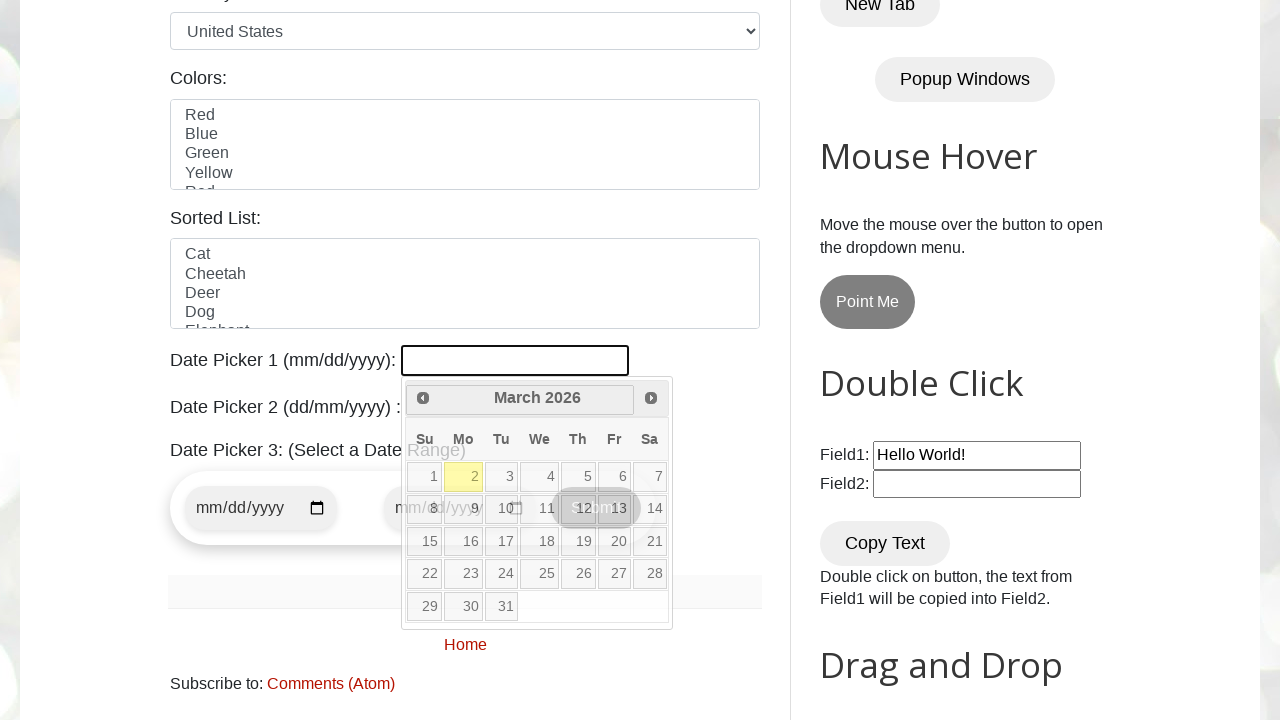

Calendar appeared with month selector visible
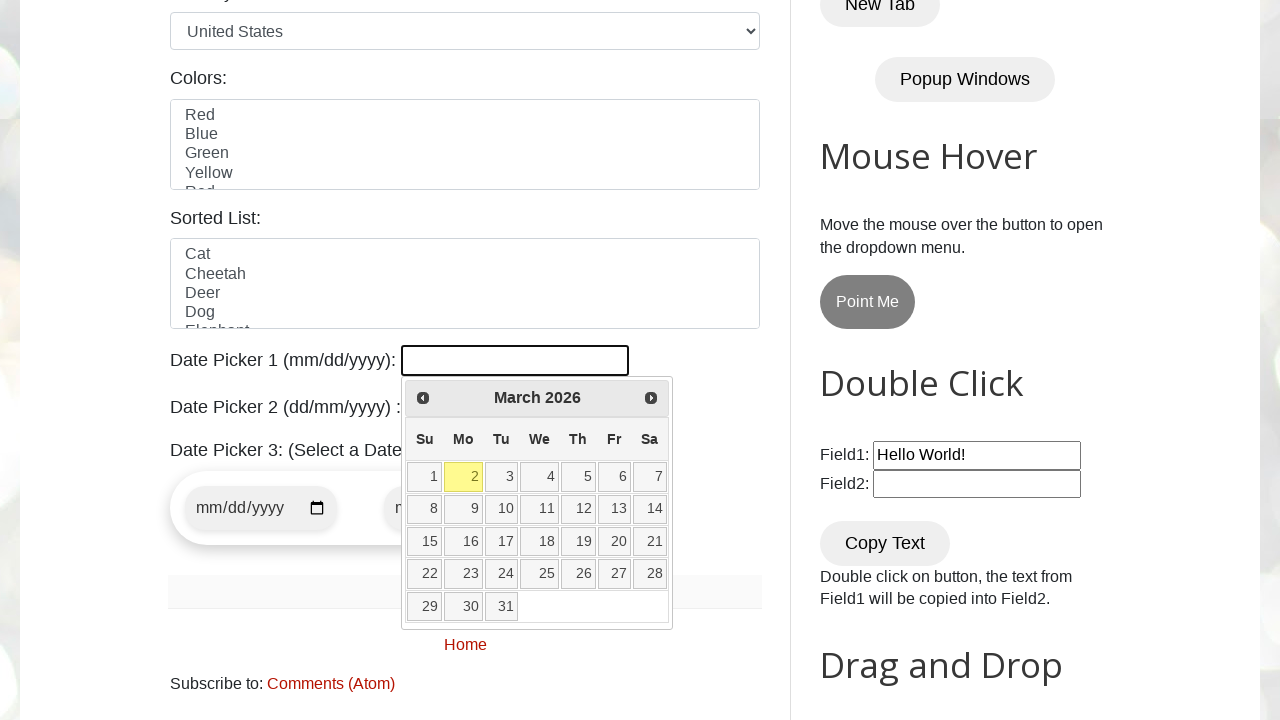

Retrieved current month from calendar: March
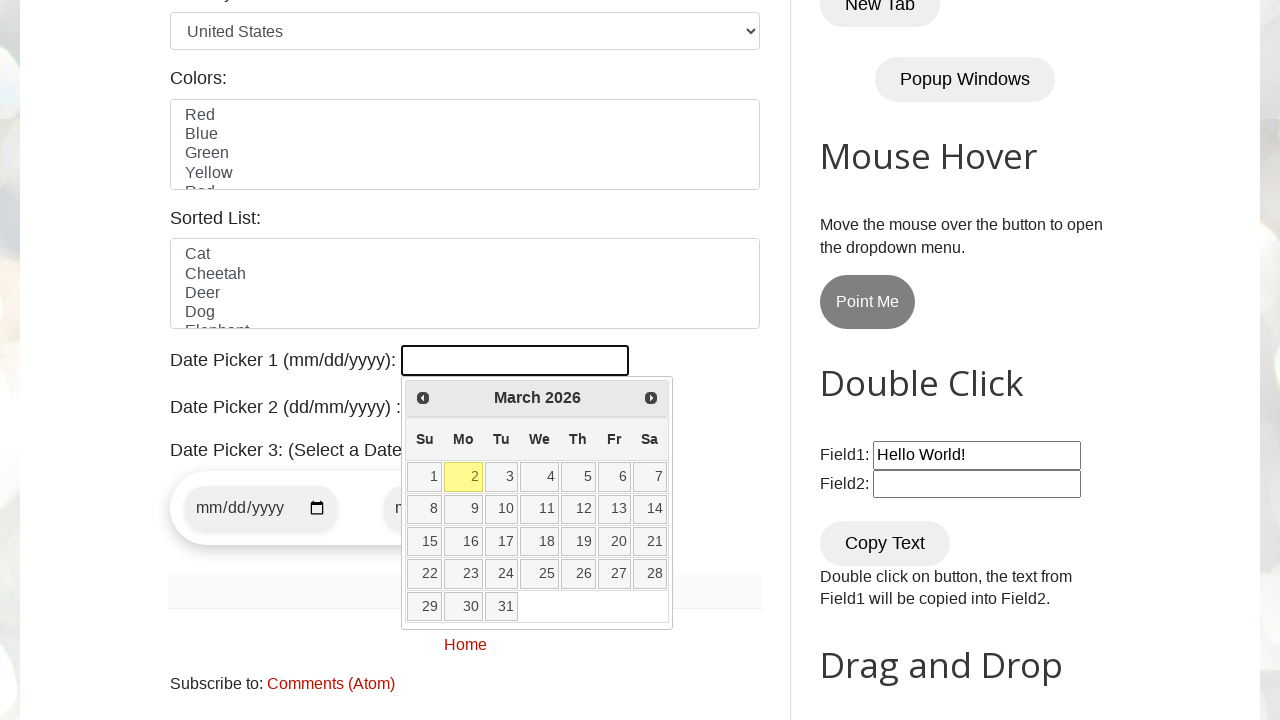

Retrieved current year from calendar: 2026
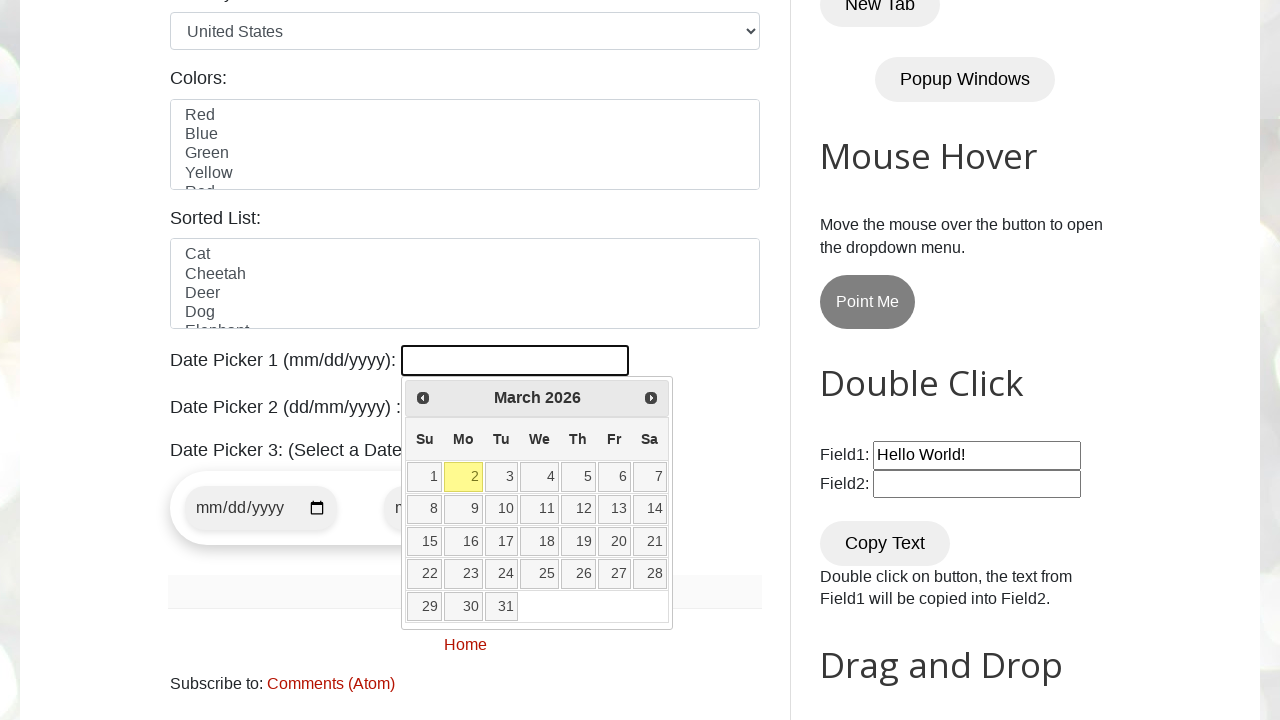

Clicked previous month navigation button at (423, 398) on xpath=//a[@title='Prev']
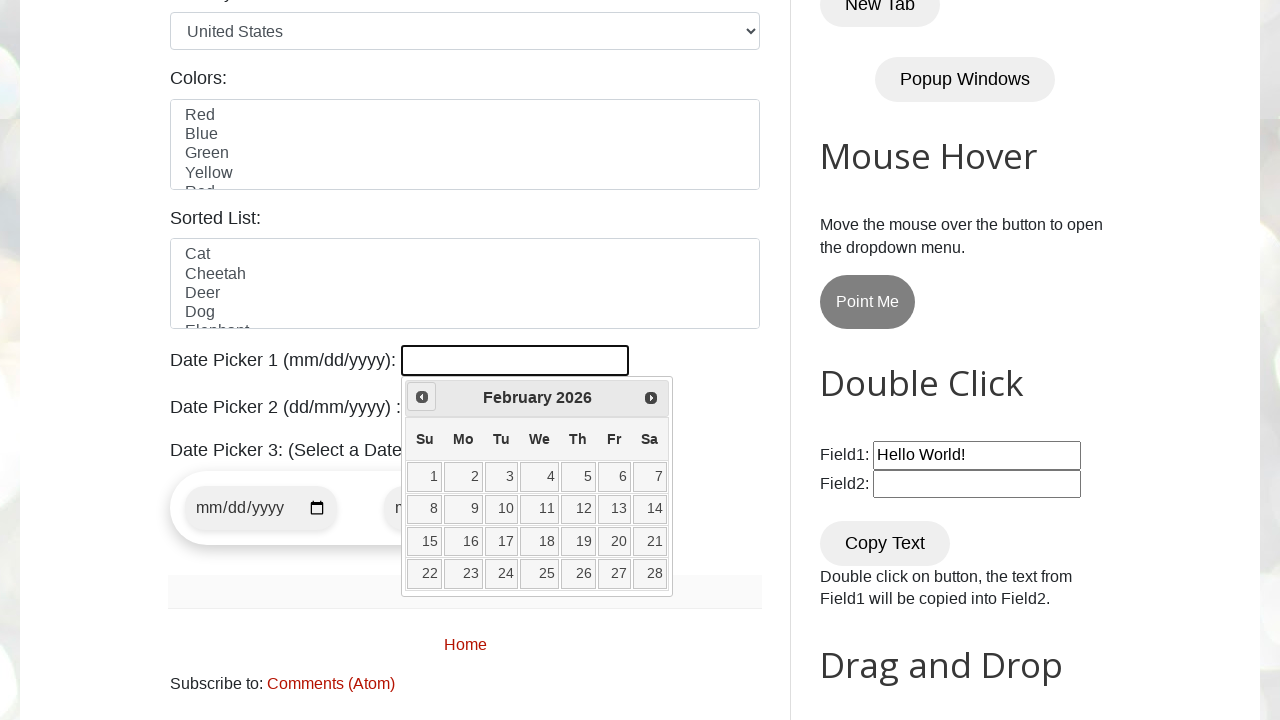

Waited for calendar to update after month navigation
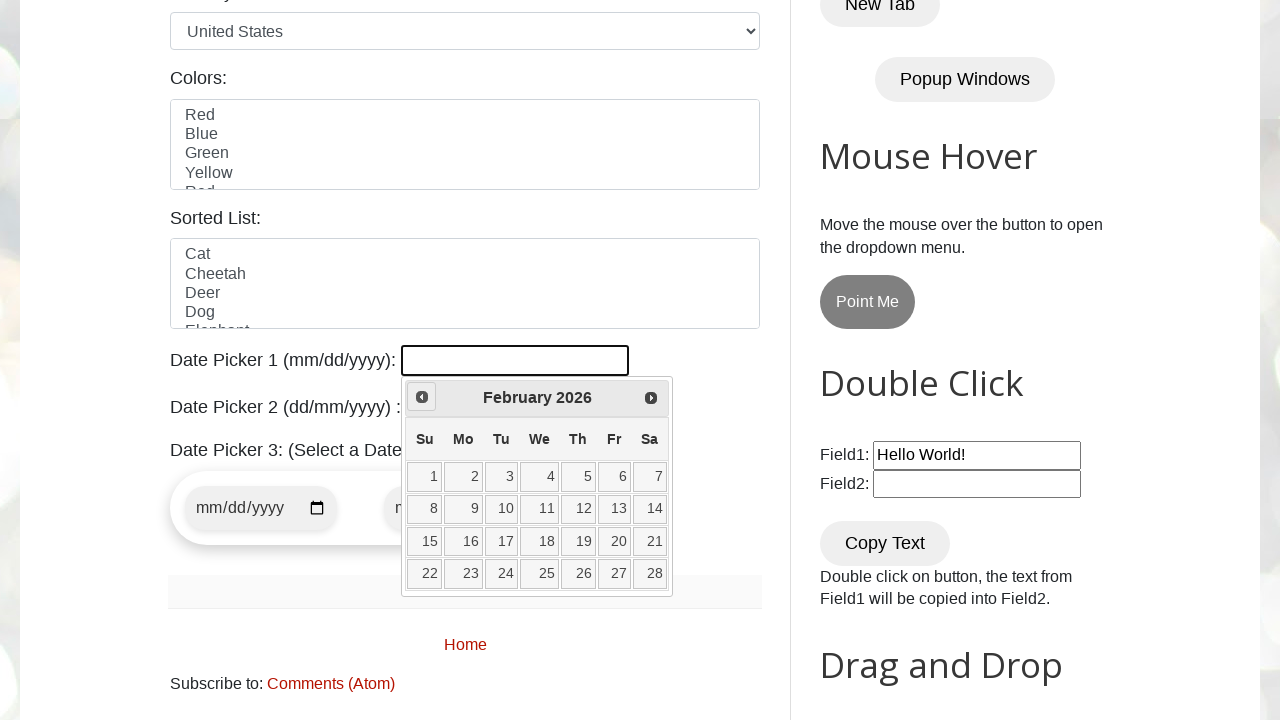

Clicked previous month navigation button at (422, 397) on xpath=//a[@title='Prev']
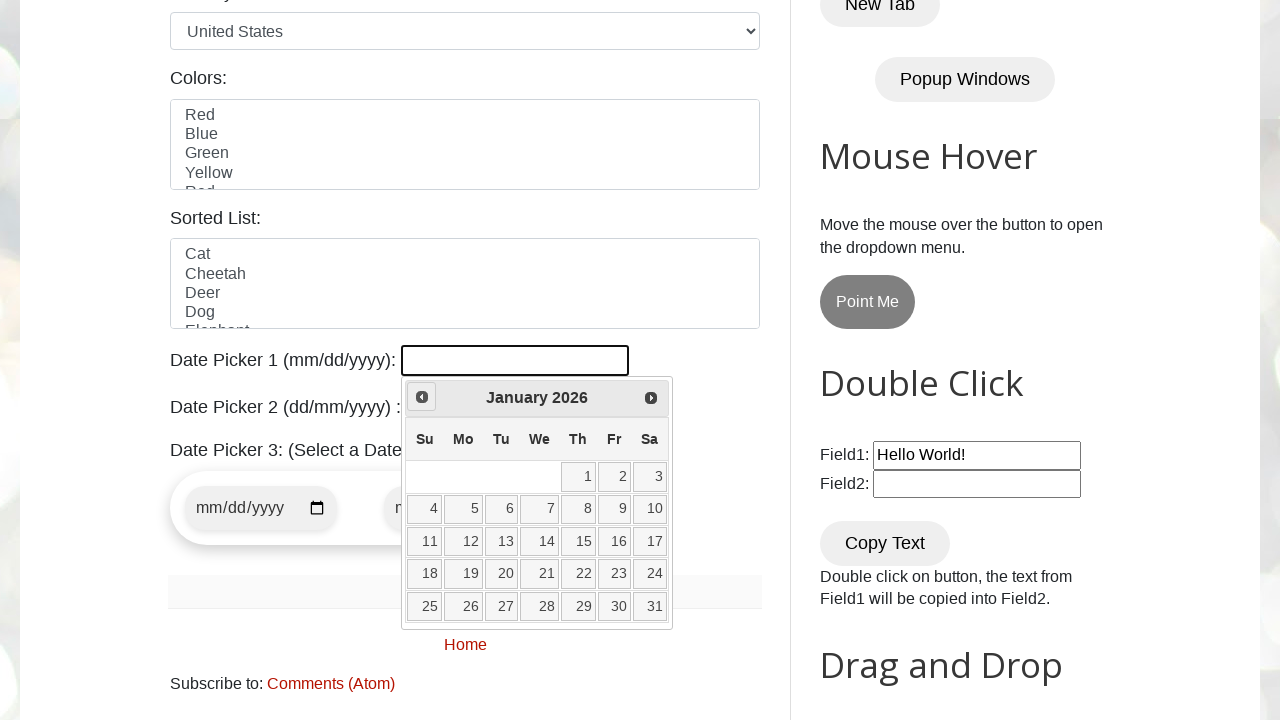

Waited for calendar to update after month navigation
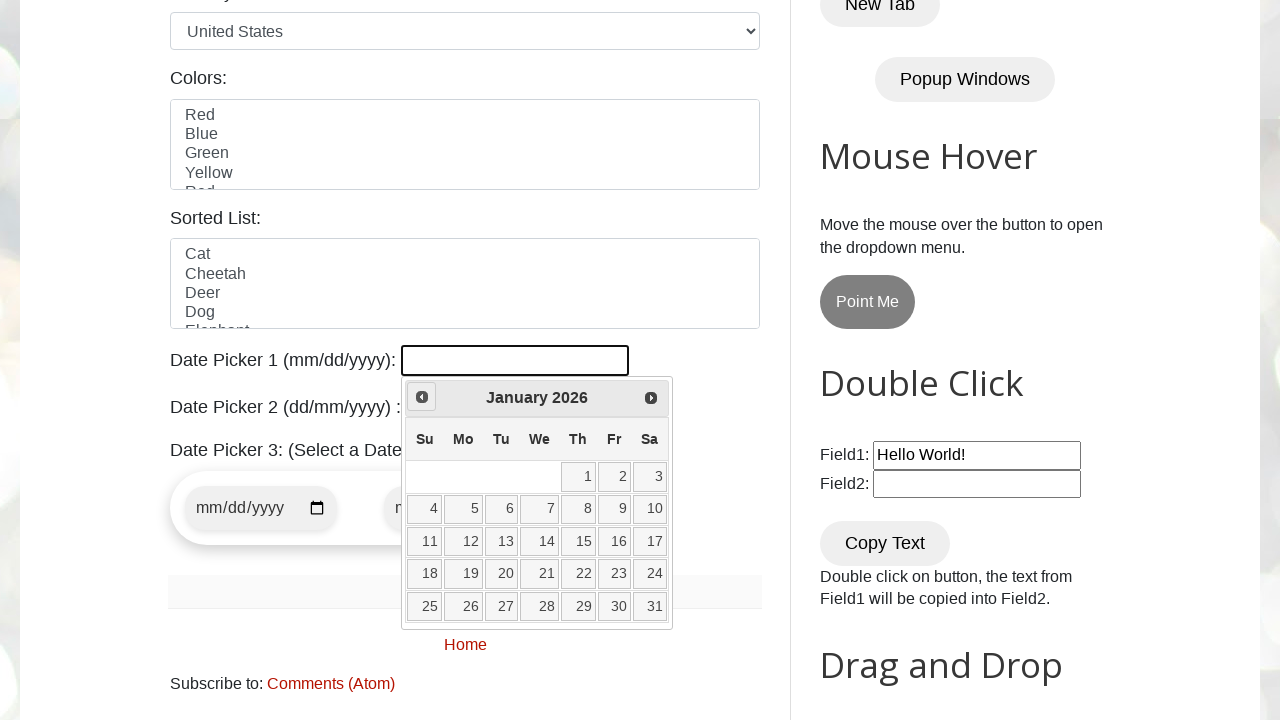

Clicked previous month navigation button at (422, 397) on xpath=//a[@title='Prev']
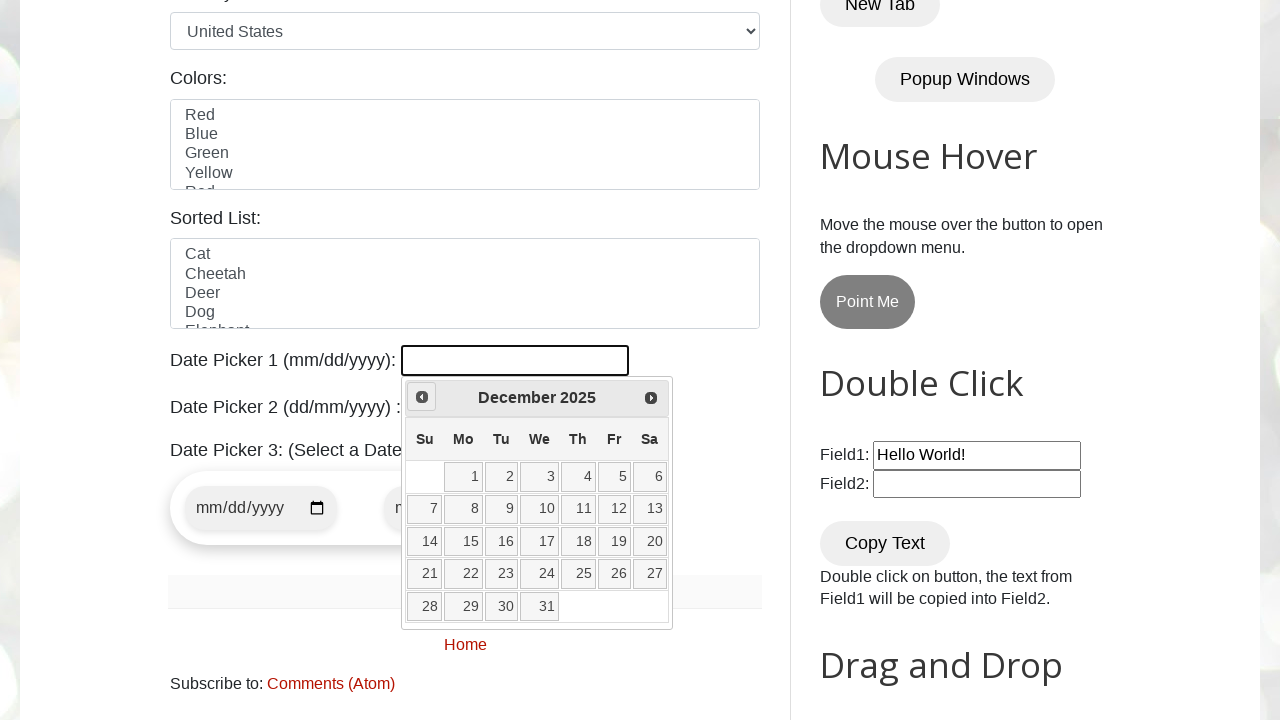

Waited for calendar to update after month navigation
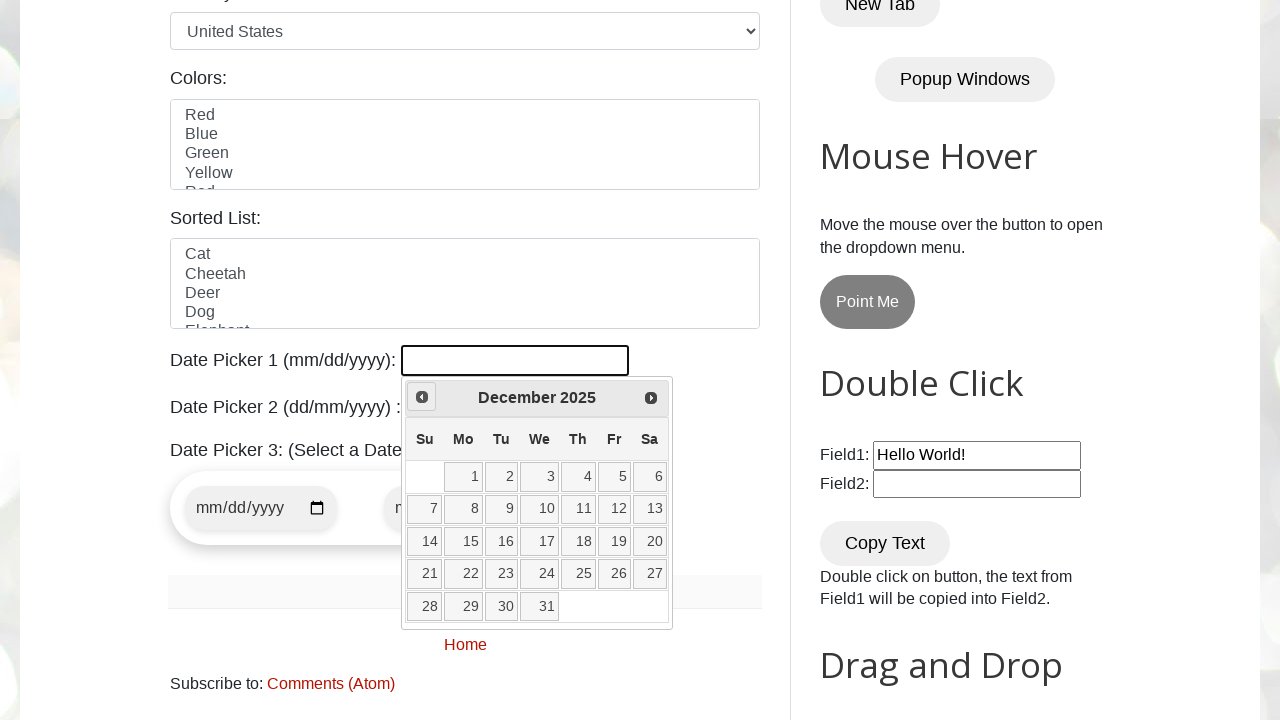

Clicked previous month navigation button at (422, 397) on xpath=//a[@title='Prev']
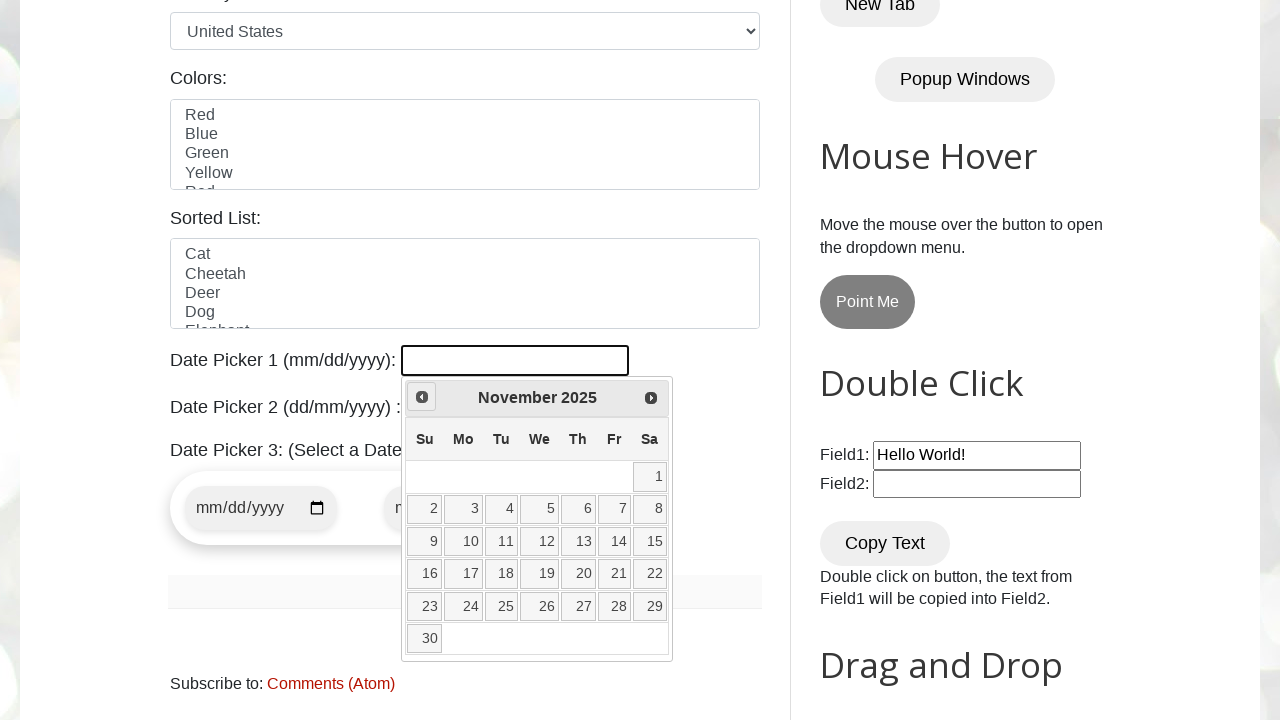

Waited for calendar to update after month navigation
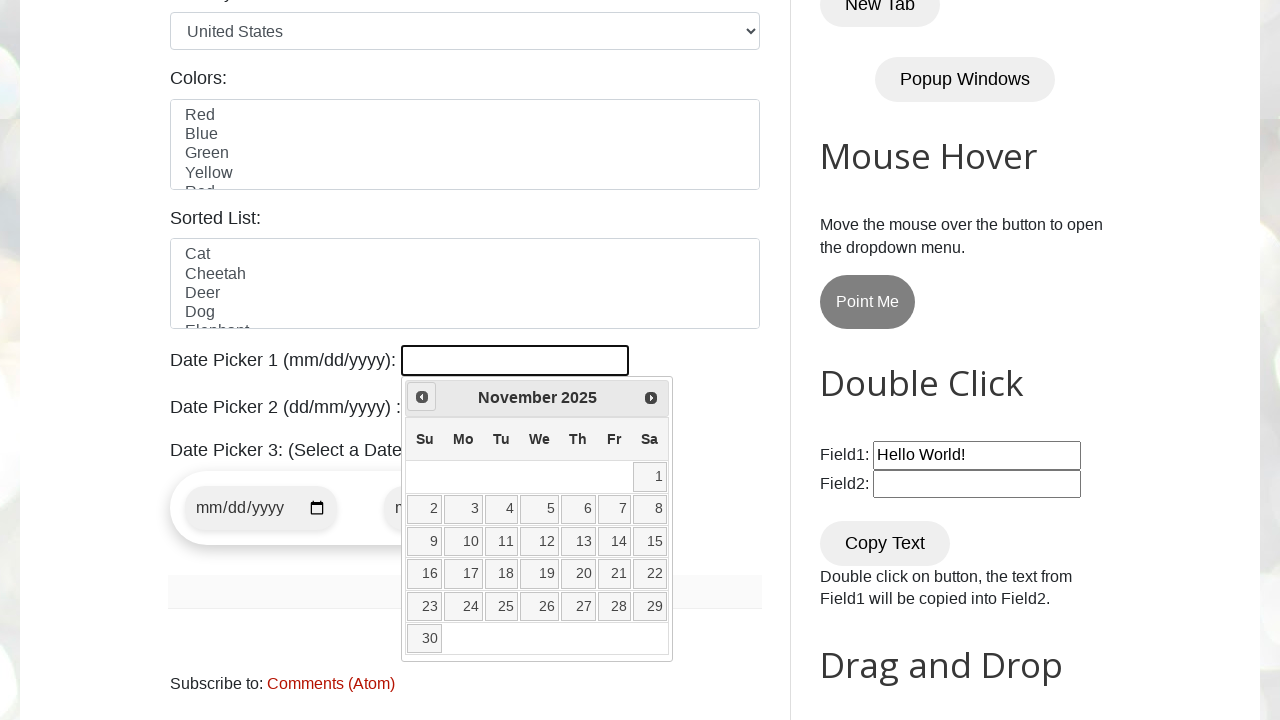

Clicked previous month navigation button at (422, 397) on xpath=//a[@title='Prev']
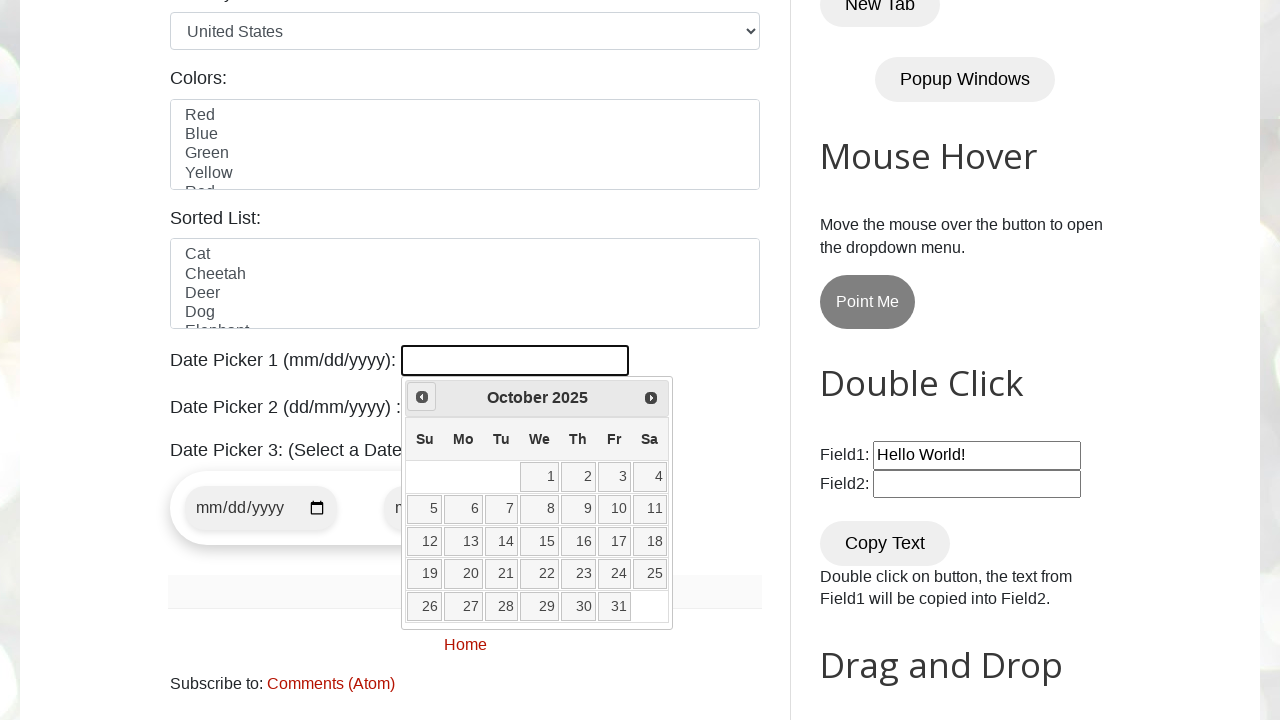

Waited for calendar to update after month navigation
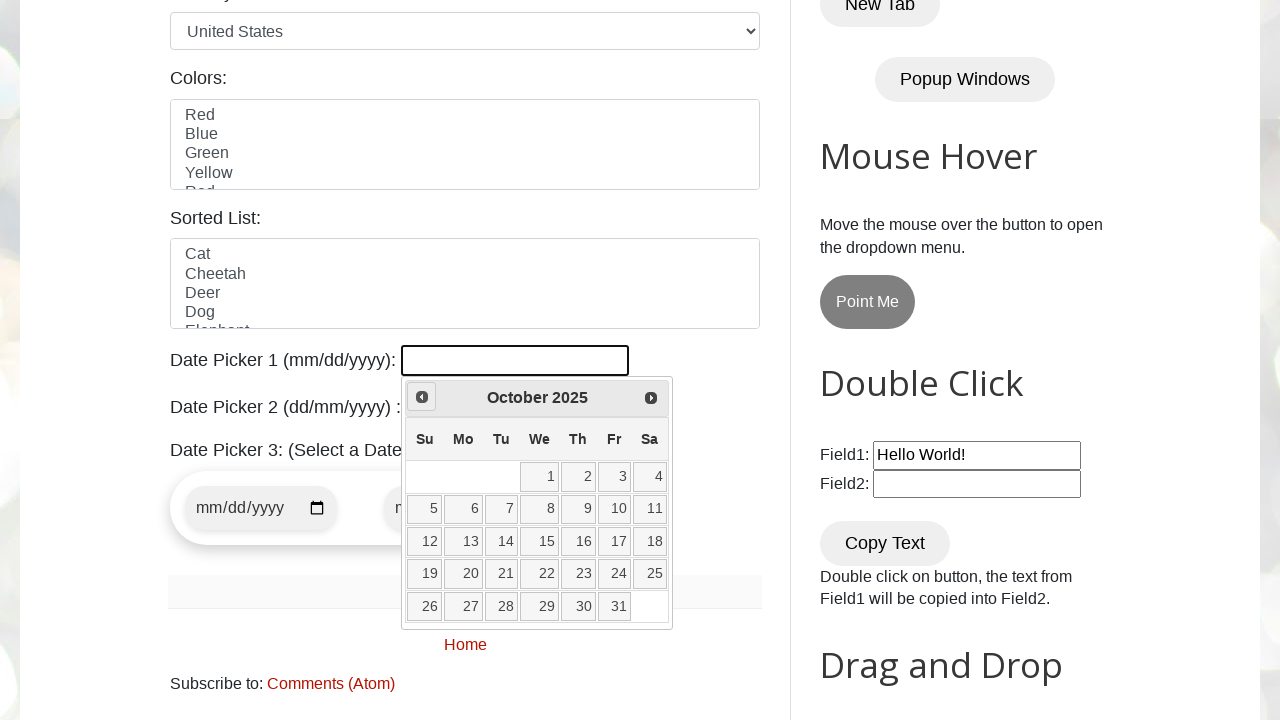

Clicked previous month navigation button at (422, 397) on xpath=//a[@title='Prev']
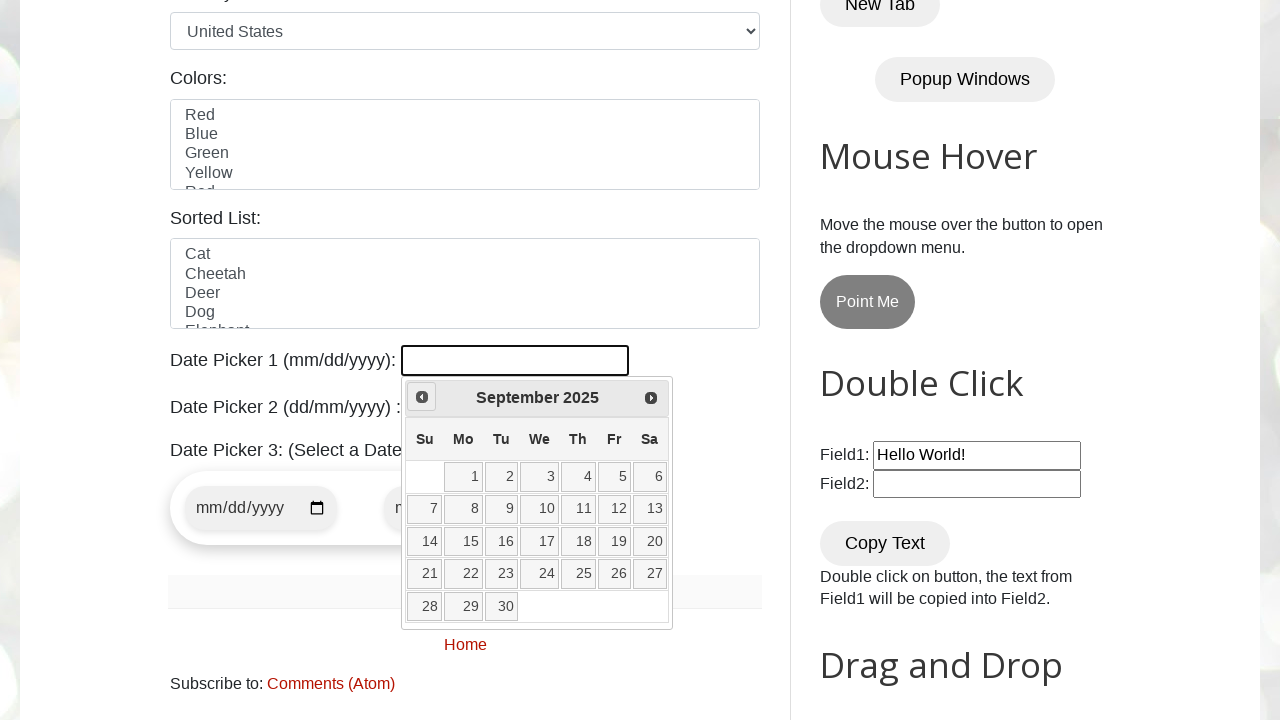

Waited for calendar to update after month navigation
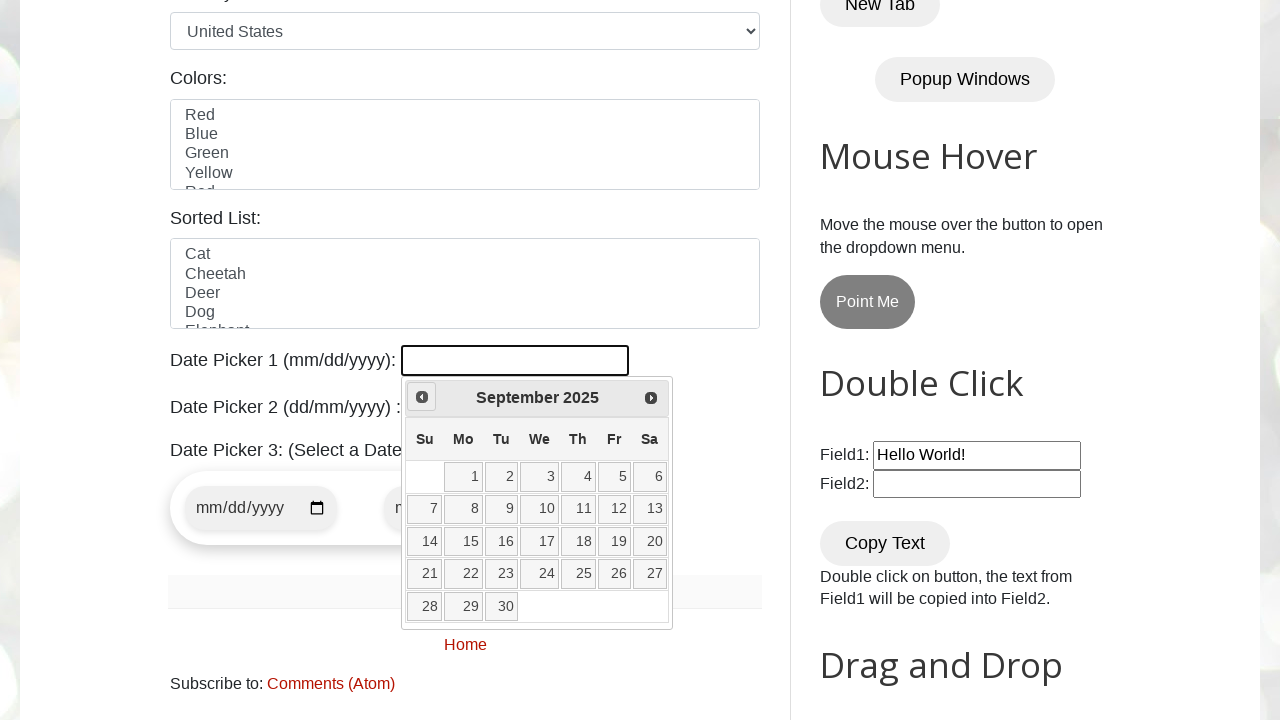

Clicked previous month navigation button at (422, 397) on xpath=//a[@title='Prev']
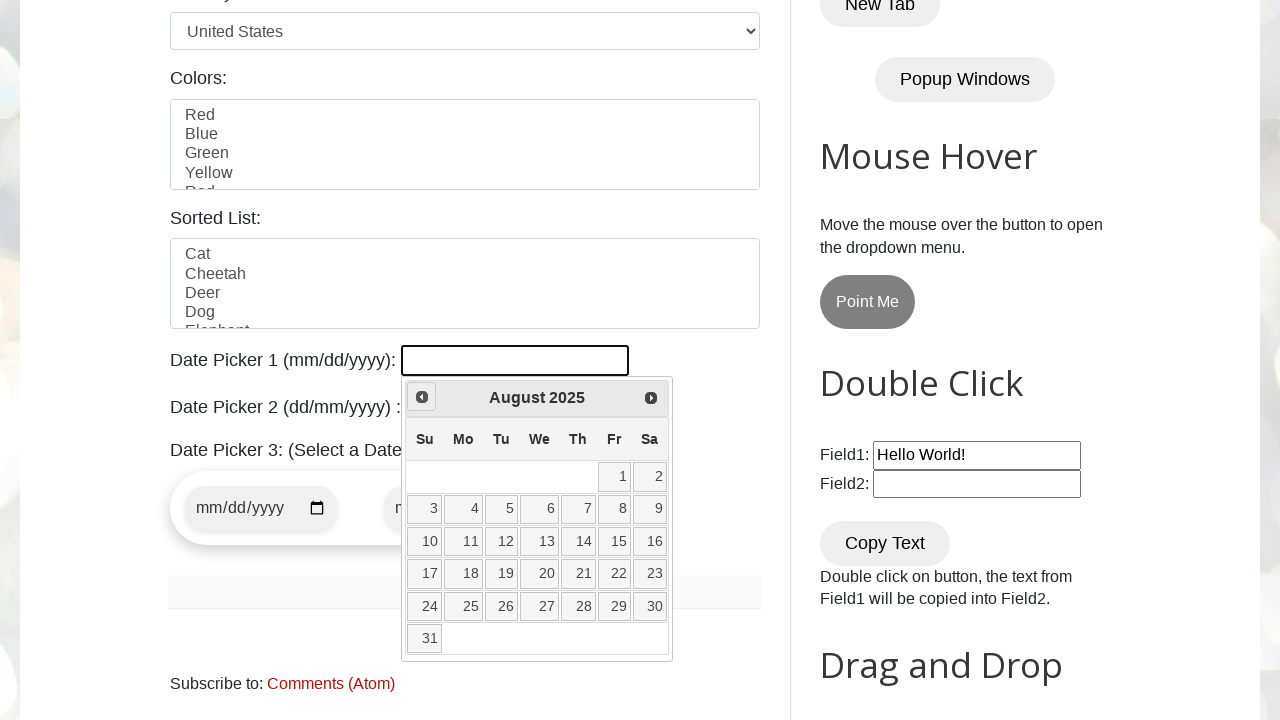

Waited for calendar to update after month navigation
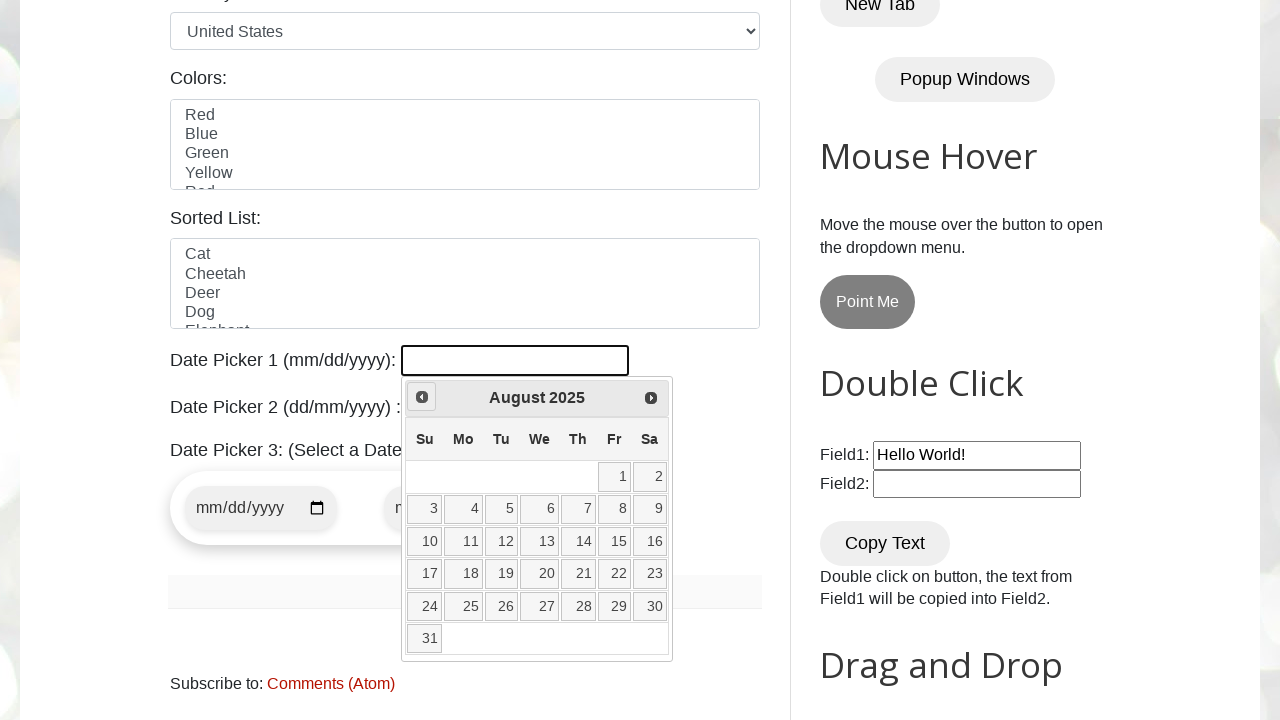

Clicked previous month navigation button at (422, 397) on xpath=//a[@title='Prev']
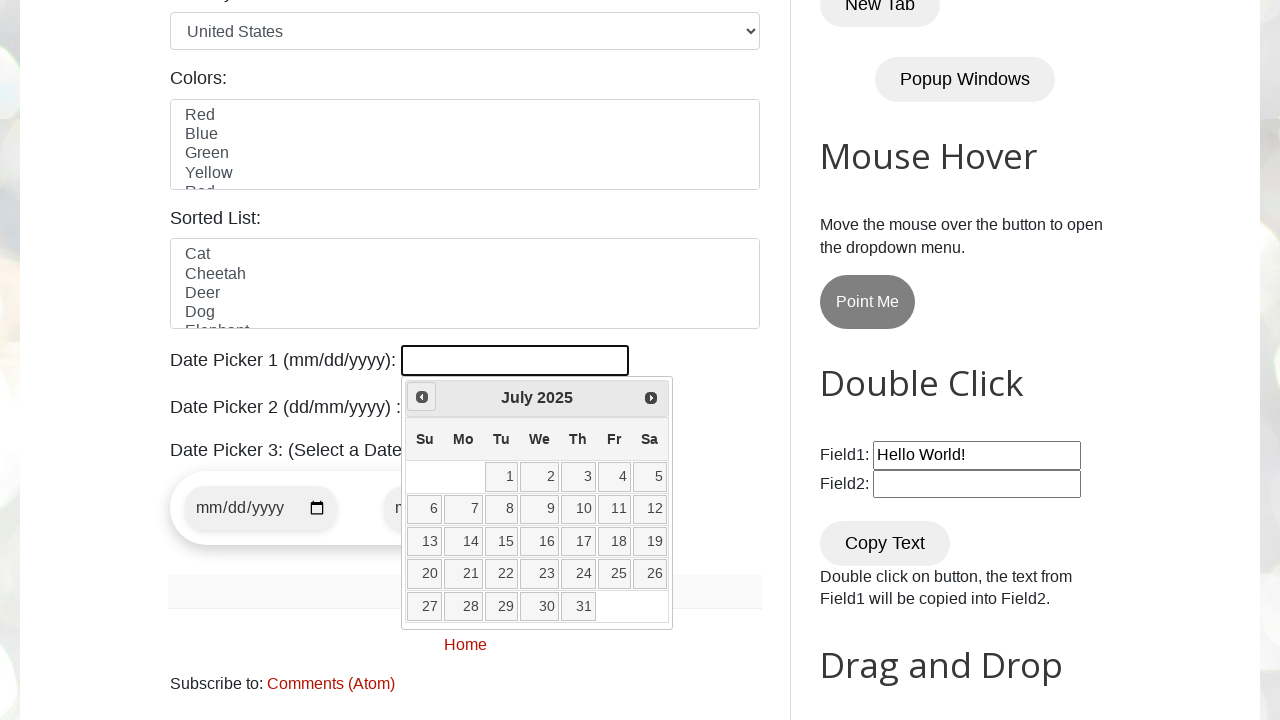

Waited for calendar to update after month navigation
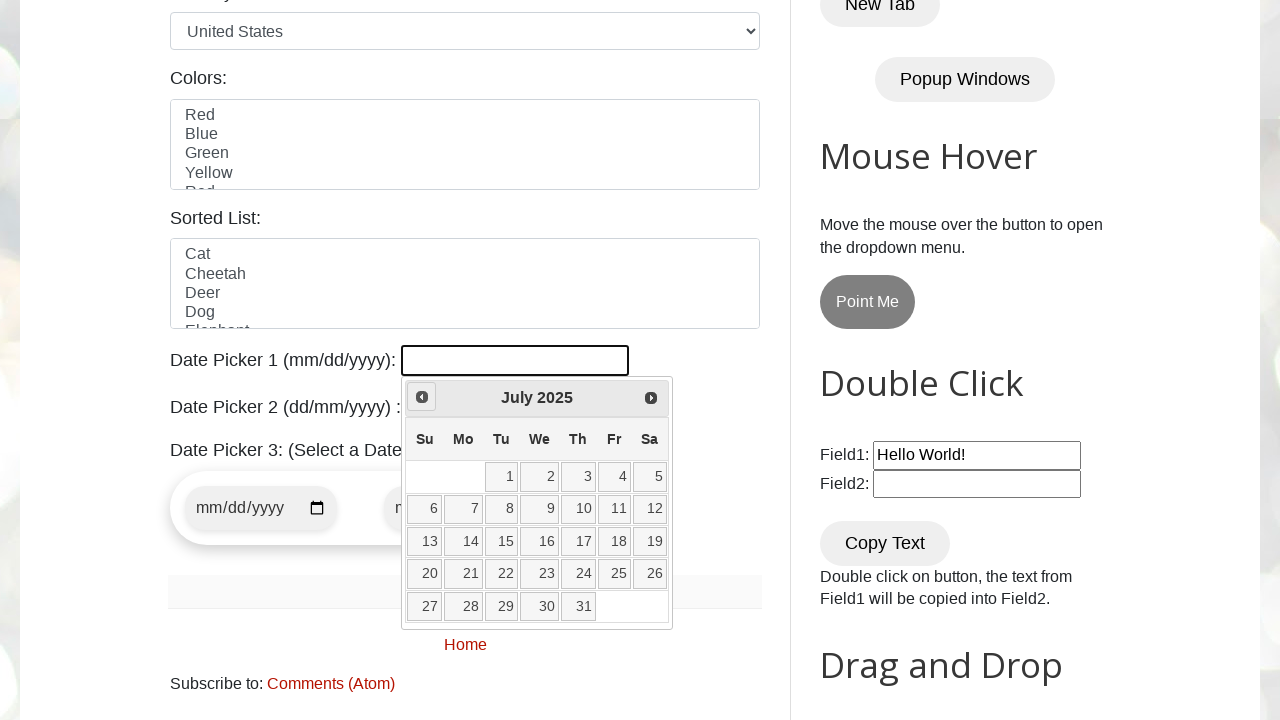

Clicked previous month navigation button at (422, 397) on xpath=//a[@title='Prev']
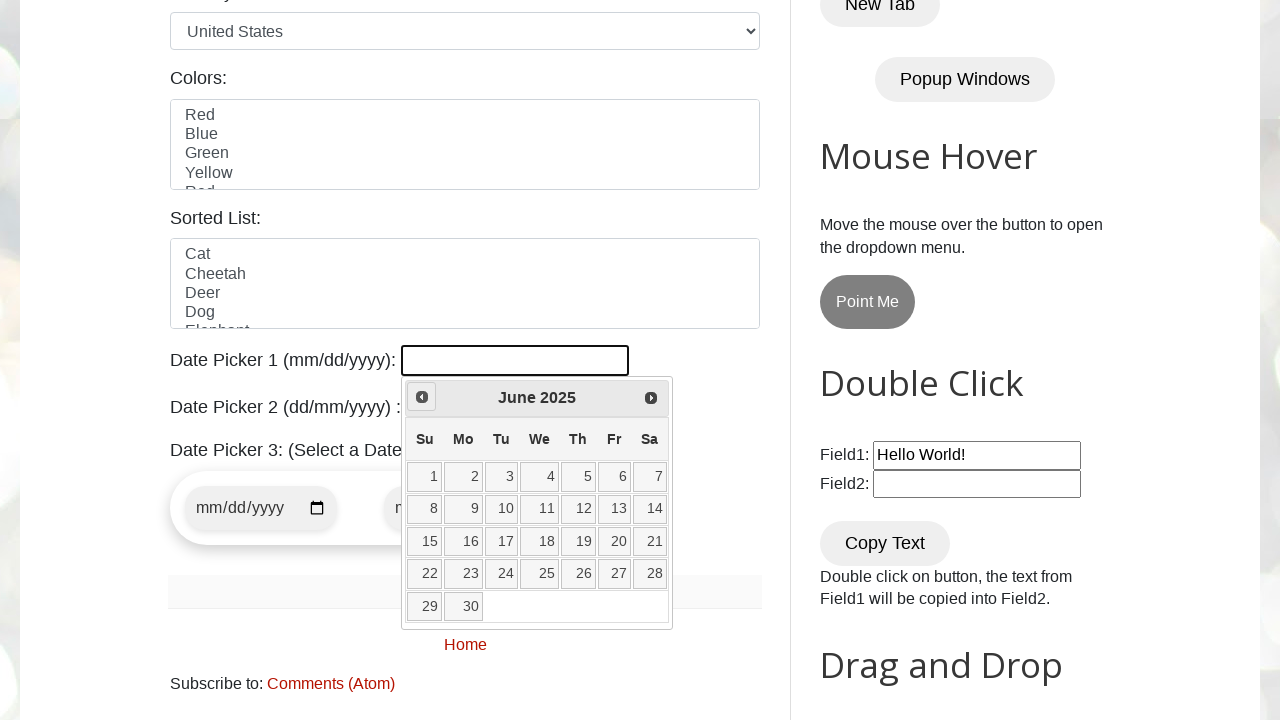

Waited for calendar to update after month navigation
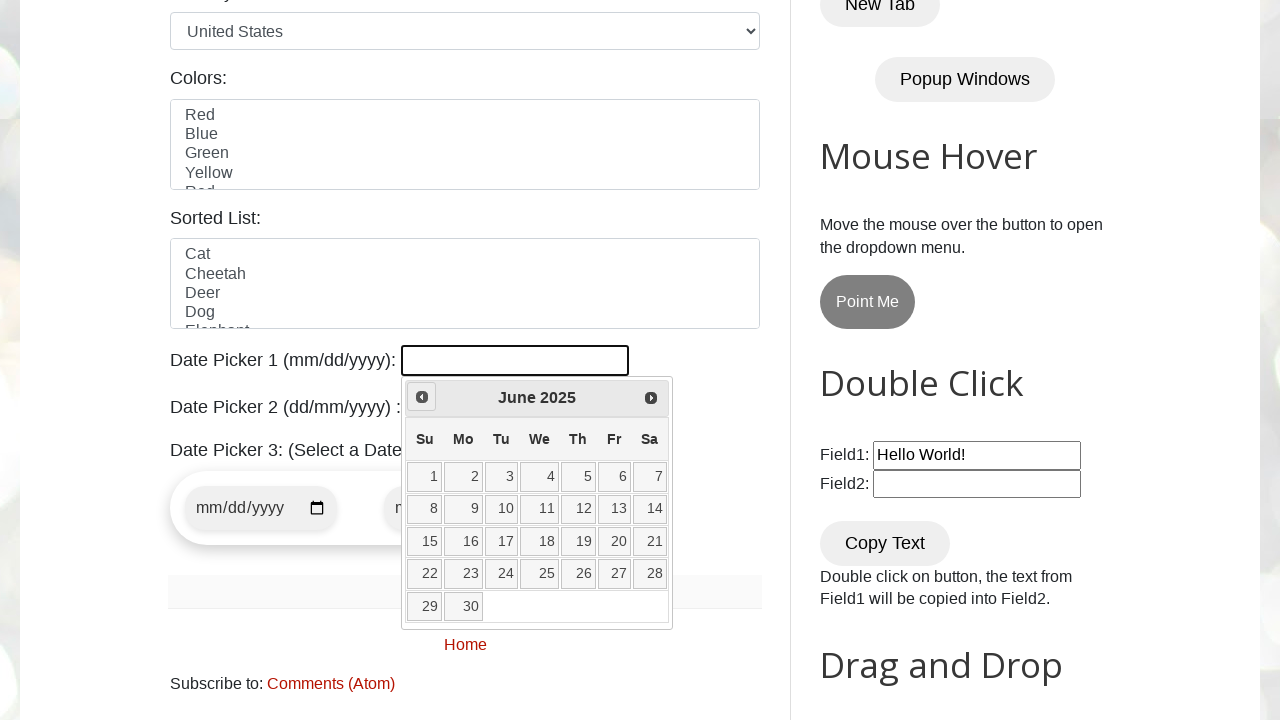

Clicked previous month navigation button at (422, 397) on xpath=//a[@title='Prev']
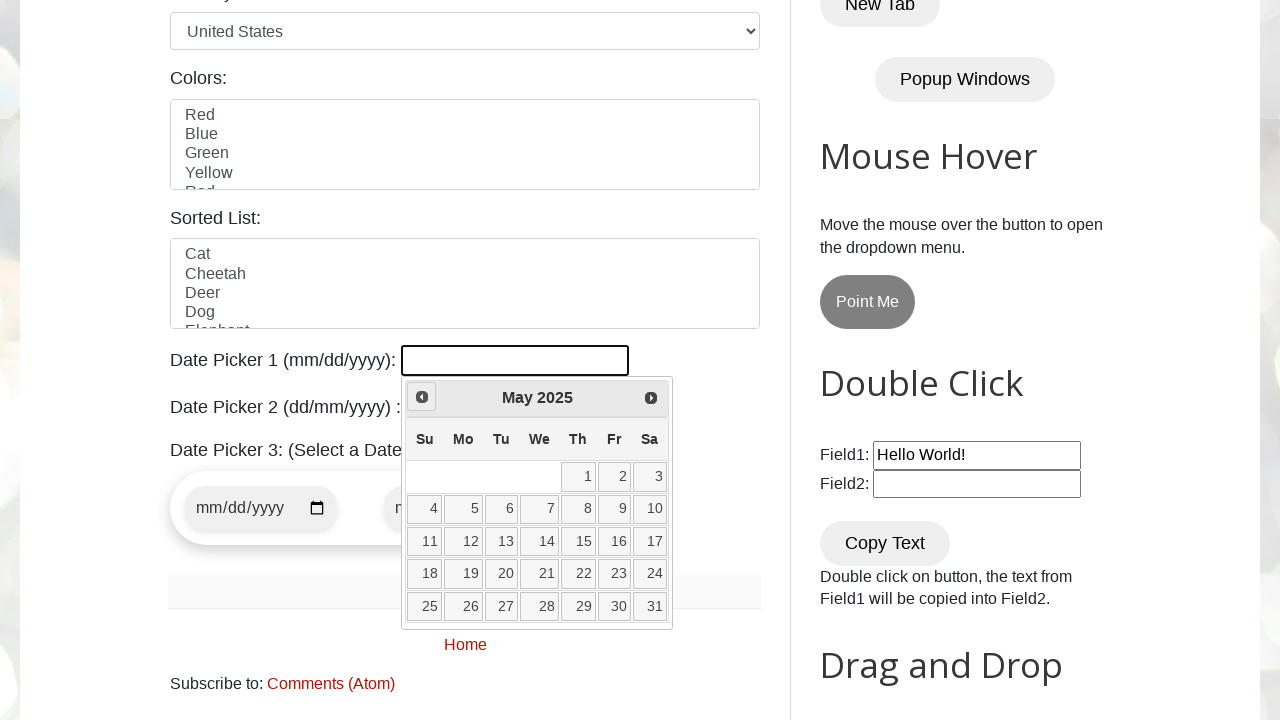

Waited for calendar to update after month navigation
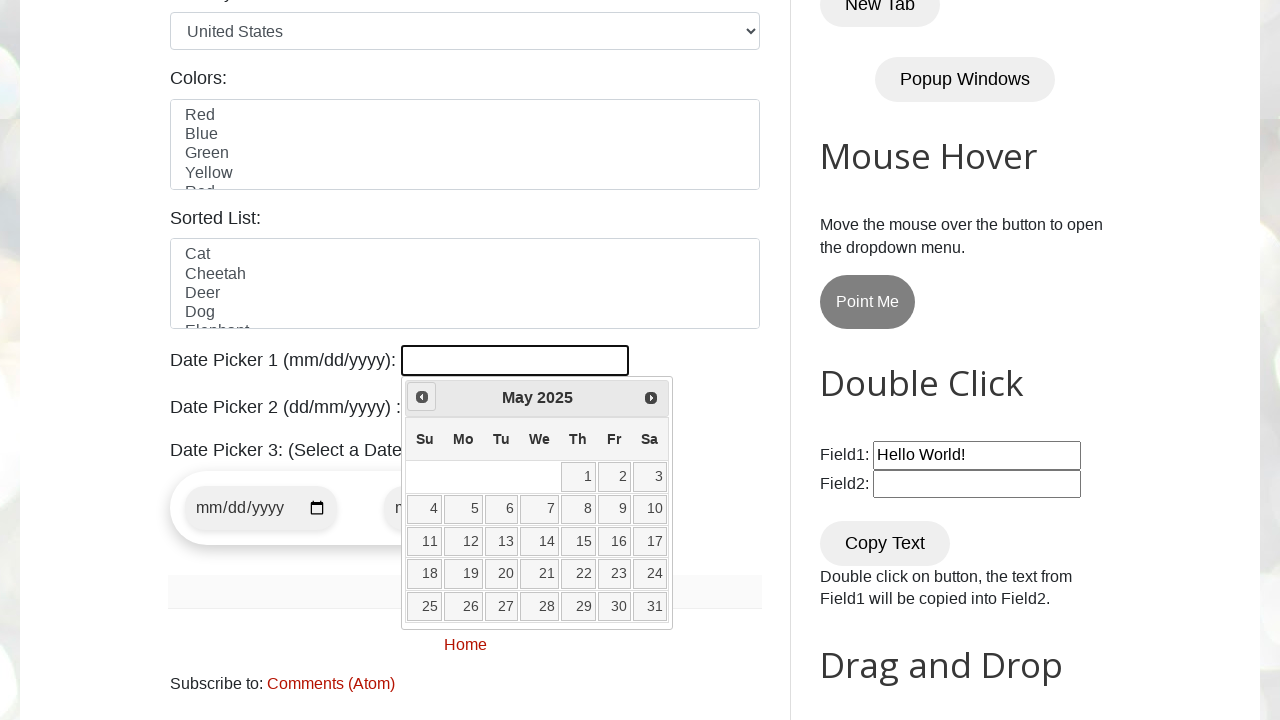

Clicked previous month navigation button at (422, 397) on xpath=//a[@title='Prev']
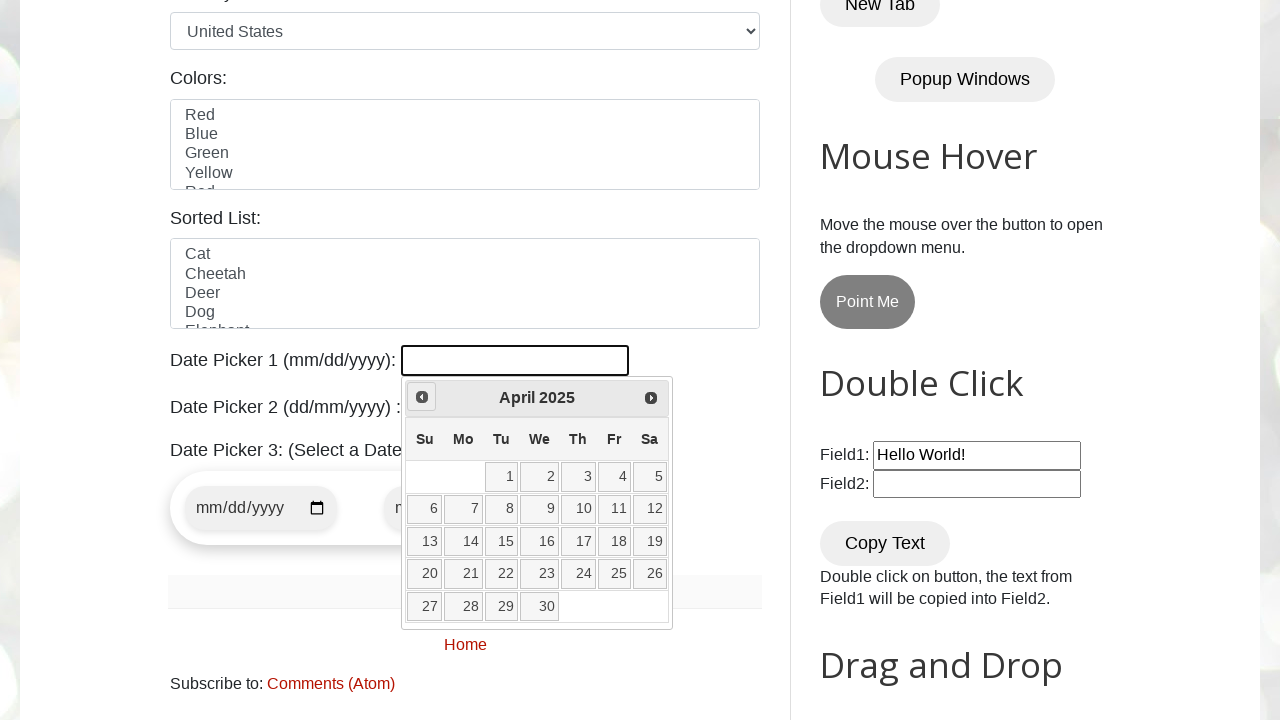

Waited for calendar to update after month navigation
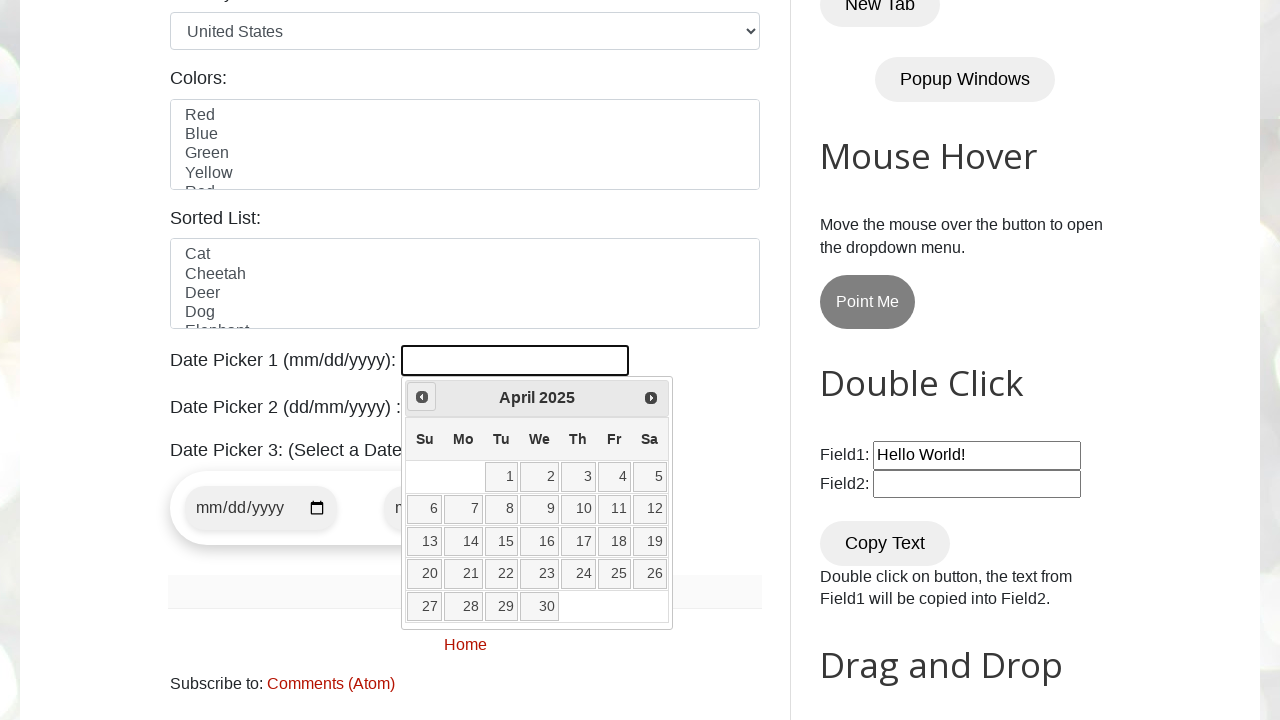

Clicked previous month navigation button at (422, 397) on xpath=//a[@title='Prev']
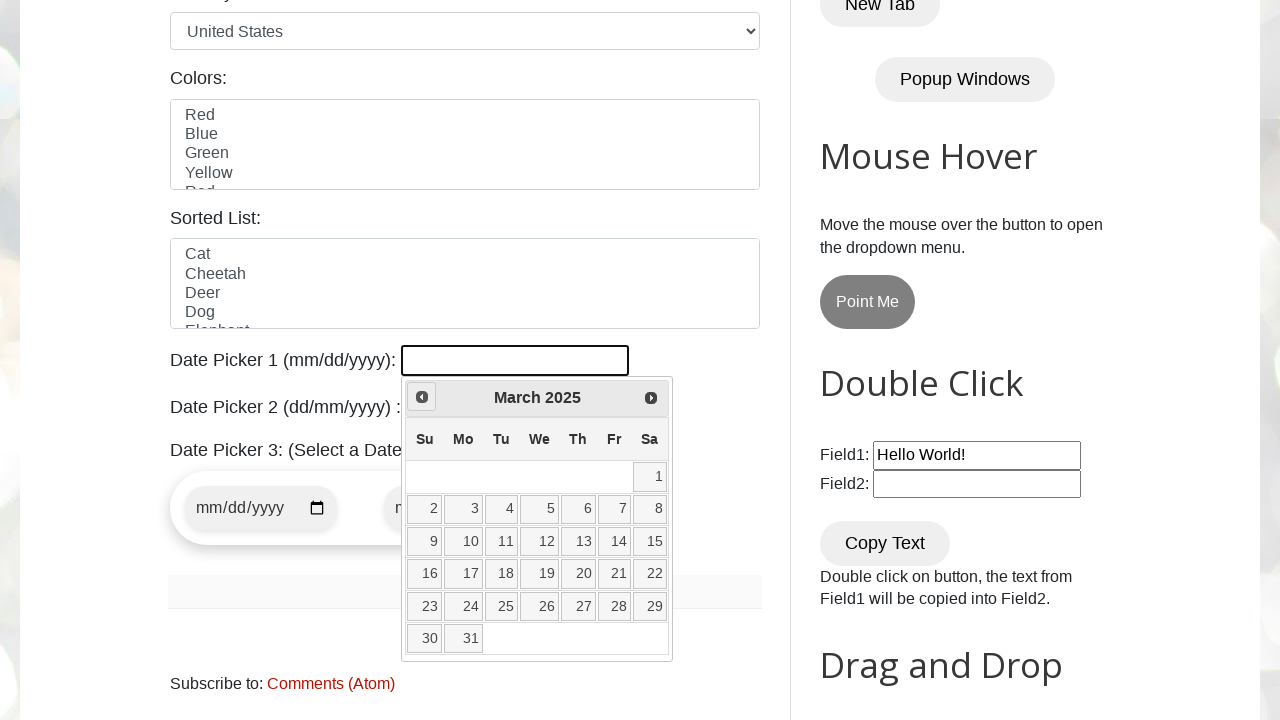

Waited for calendar to update after month navigation
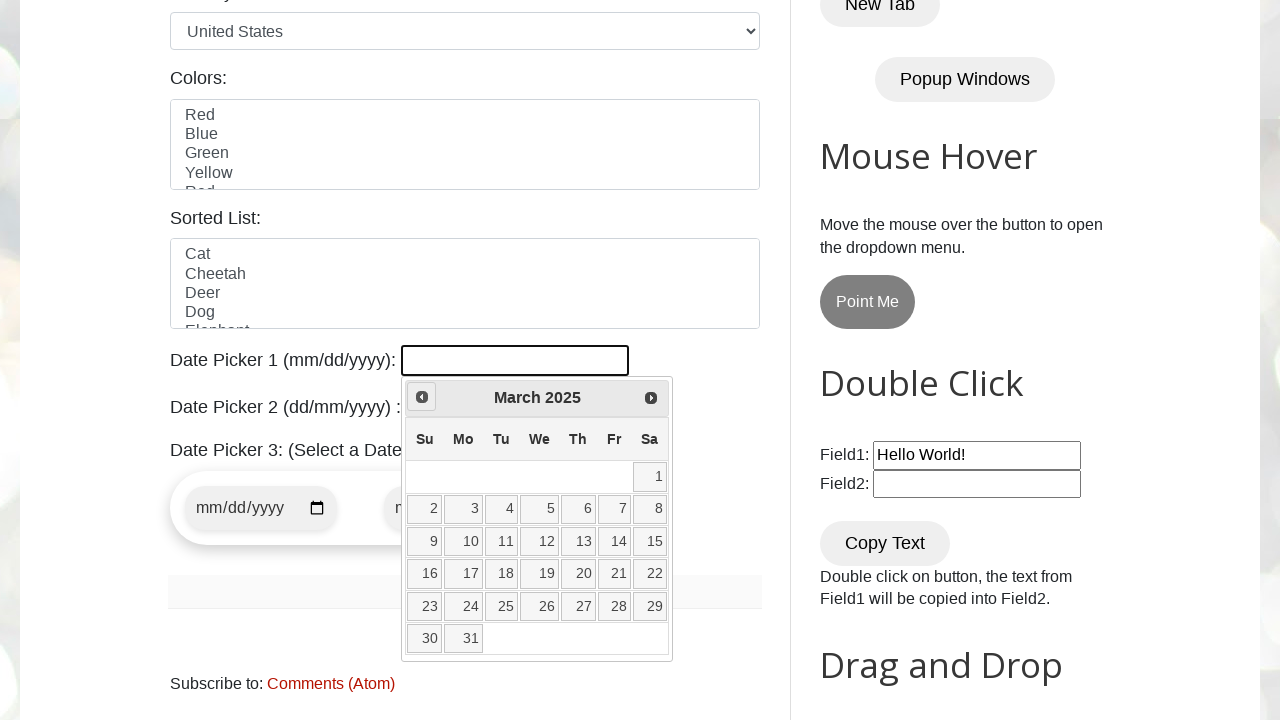

Located all available calendar day elements
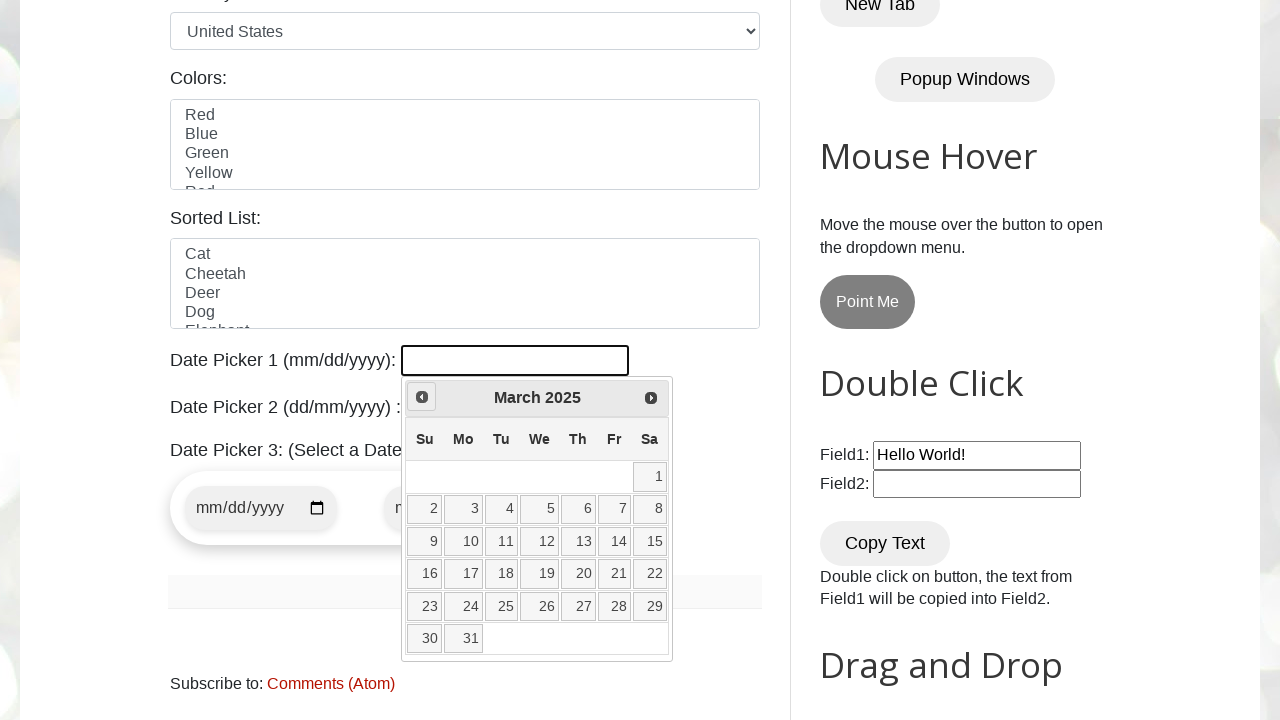

Found 31 available days in the calendar
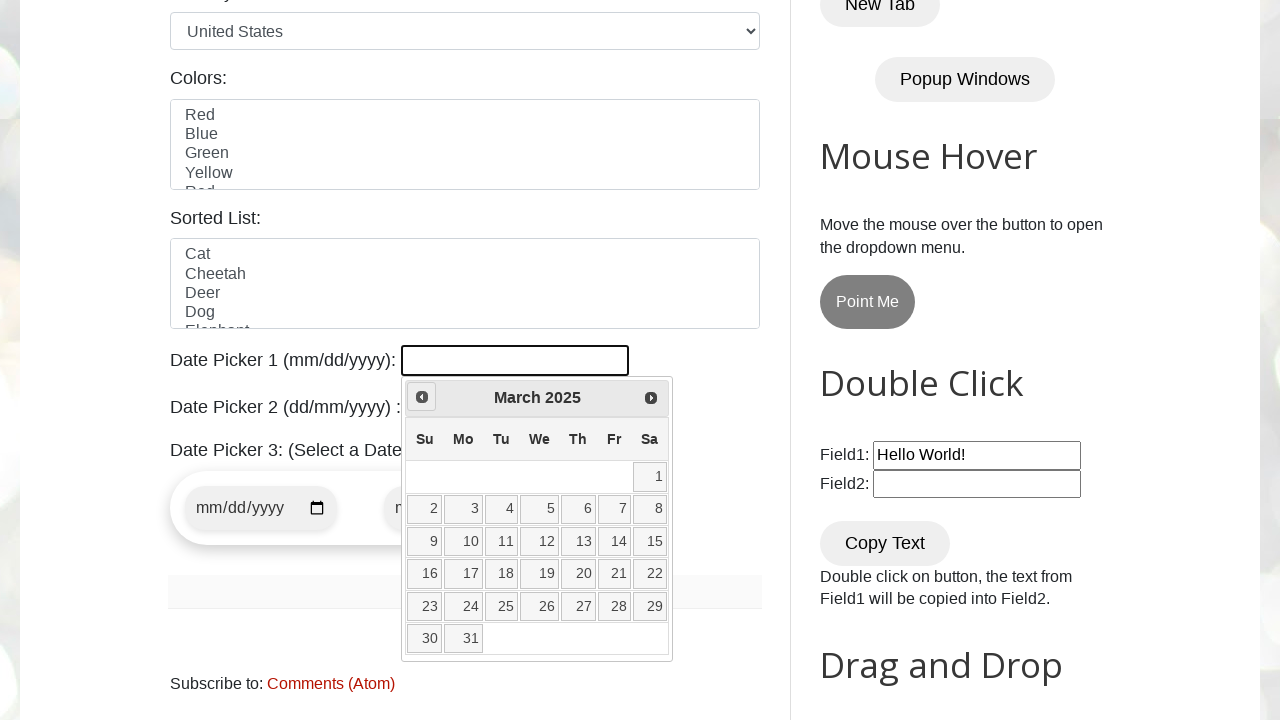

Clicked on day 15 in the calendar at (650, 542) on xpath=//a[@class='ui-state-default'] >> nth=14
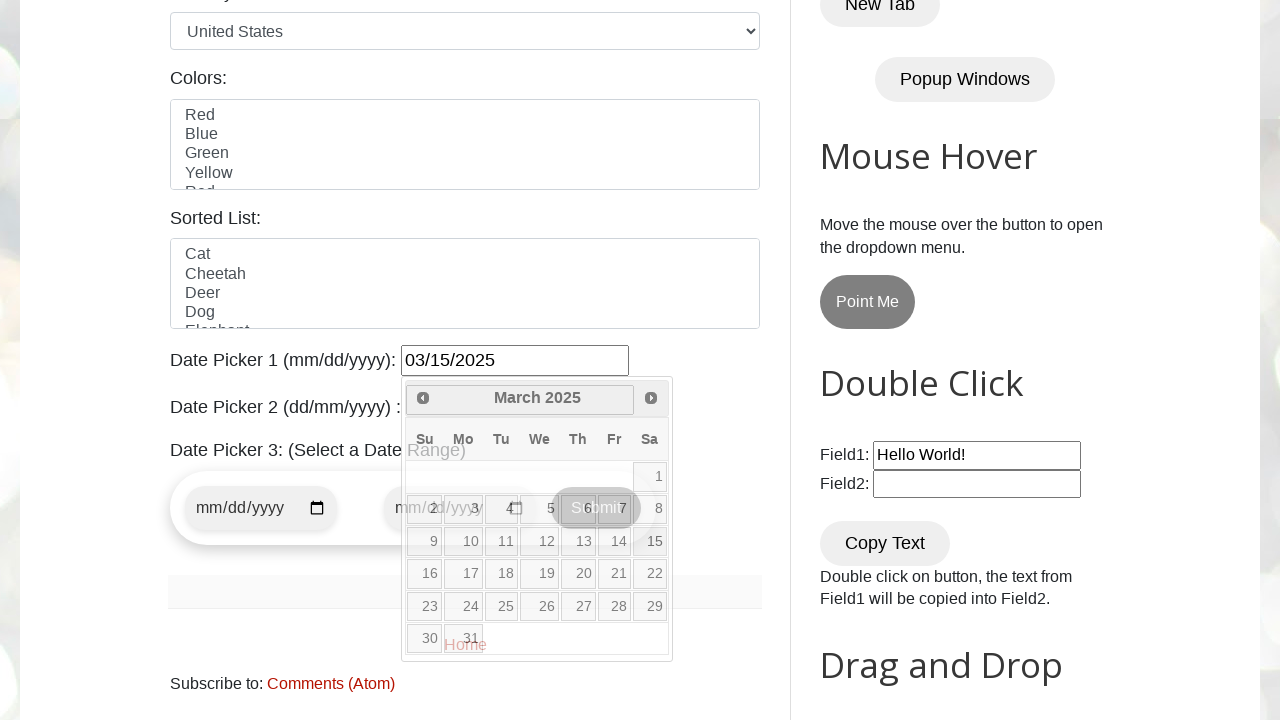

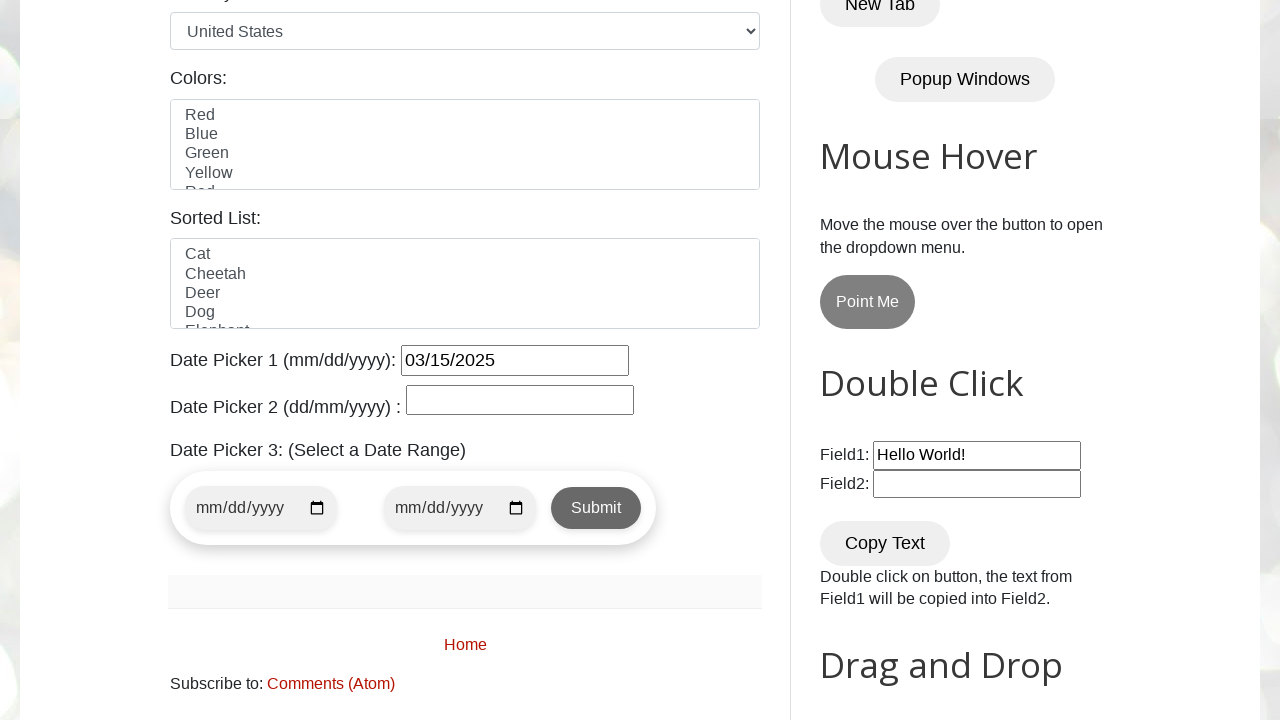